Solves a math problem on a form by extracting a value from an element attribute, calculating the result, and submitting the form with checkbox selections

Starting URL: http://suninjuly.github.io/get_attribute.html

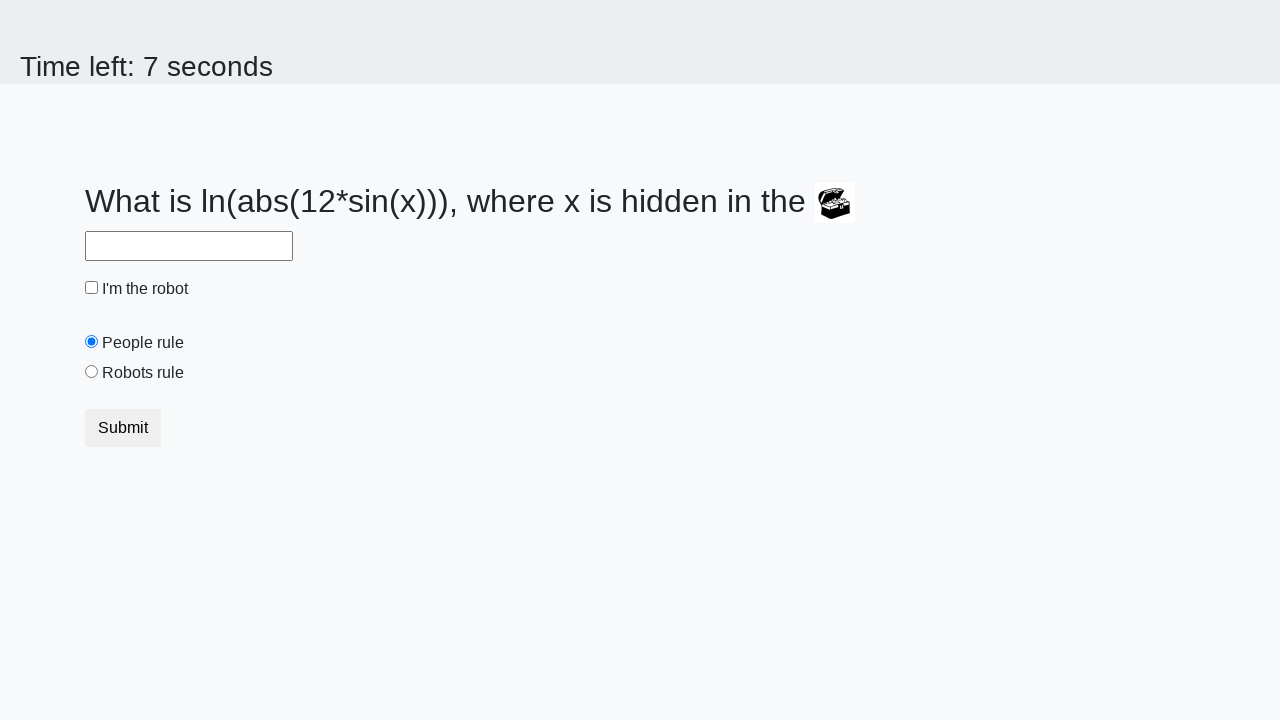

Extracted valuex attribute from treasure element
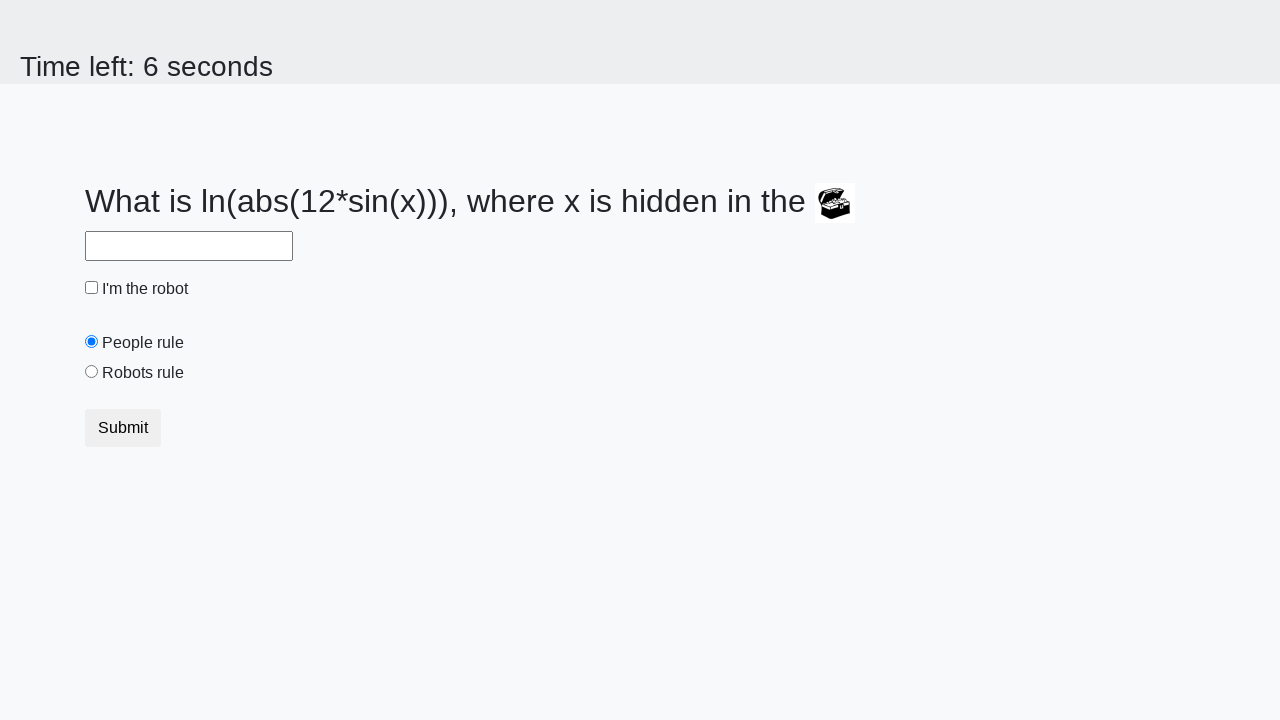

Calculated answer using math formula: y = log(abs(12 * sin(198)))
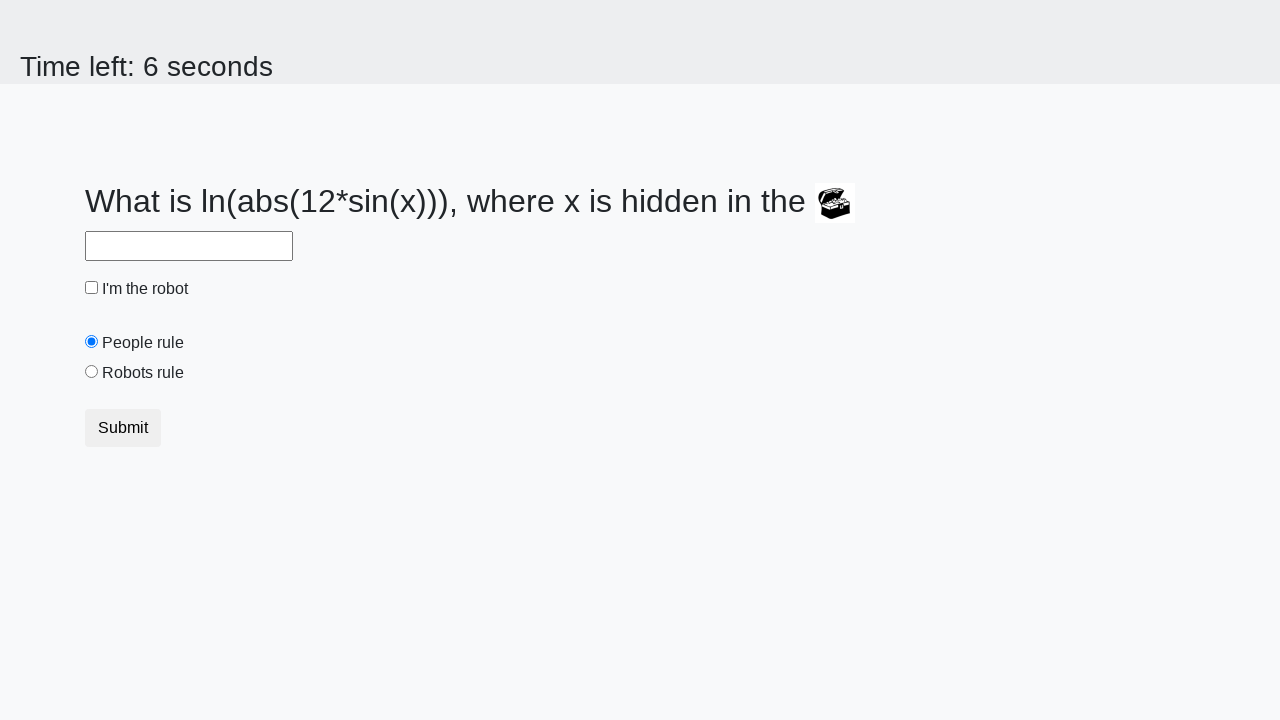

Filled answer field with calculated value: -0.04610352145821366 on input#answer
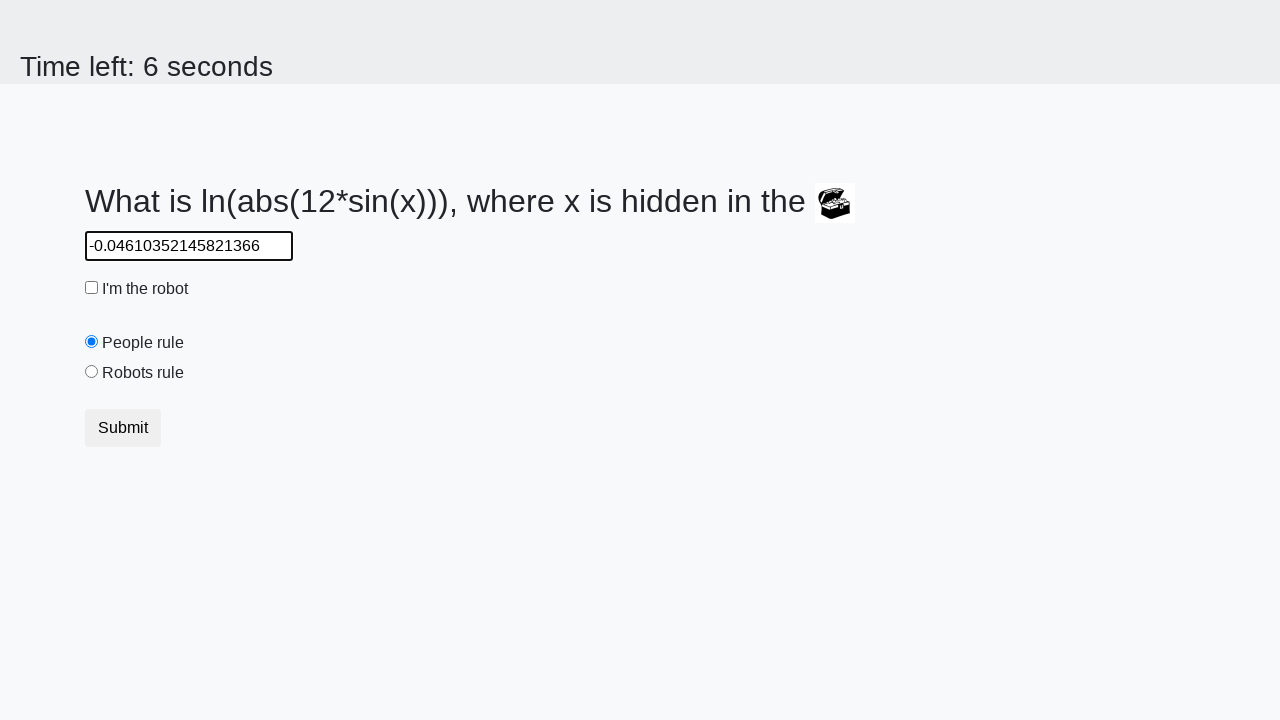

Checked the robot checkbox at (92, 288) on input#robotCheckbox
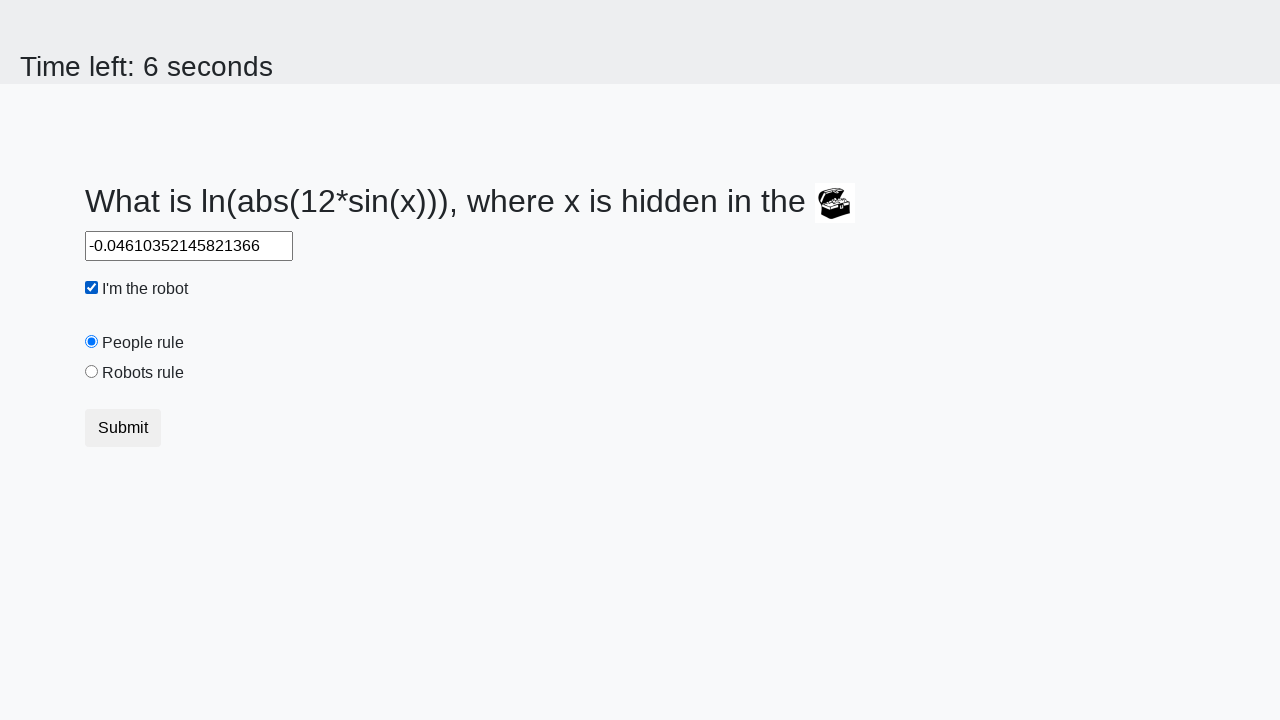

Selected the robots rule radio button at (92, 372) on input#robotsRule
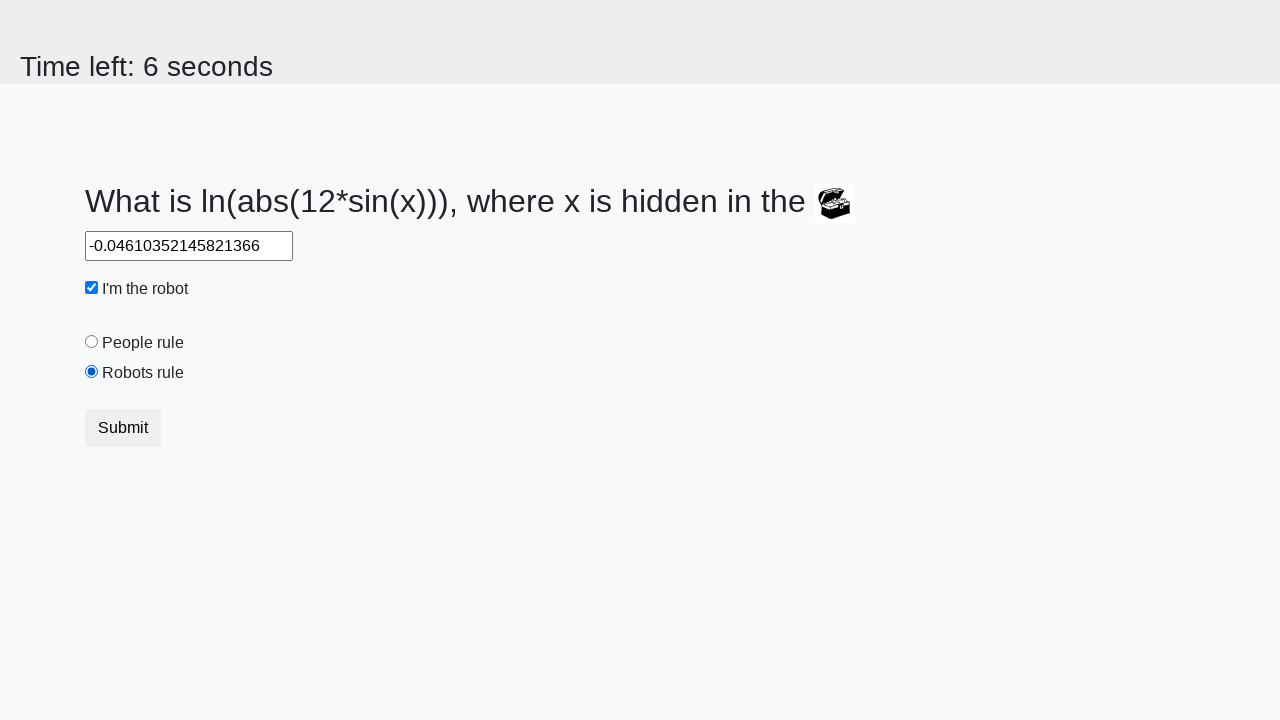

Submitted the form by clicking the button at (123, 428) on button
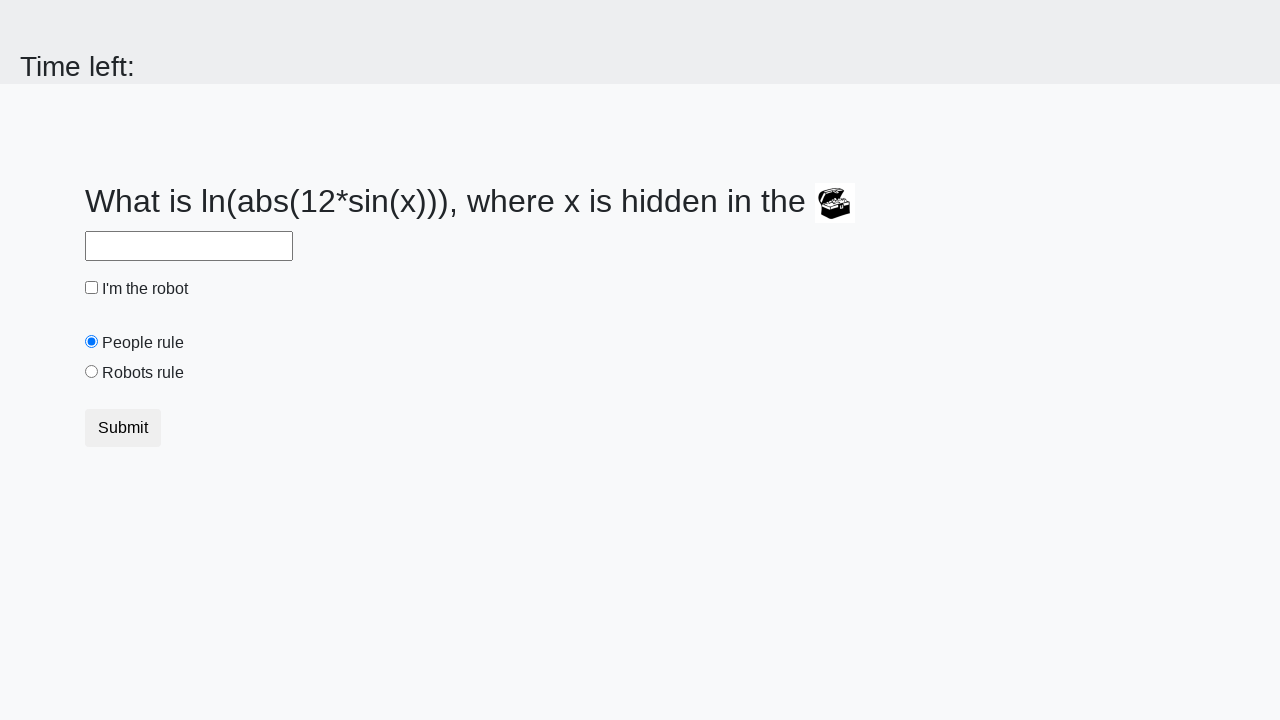

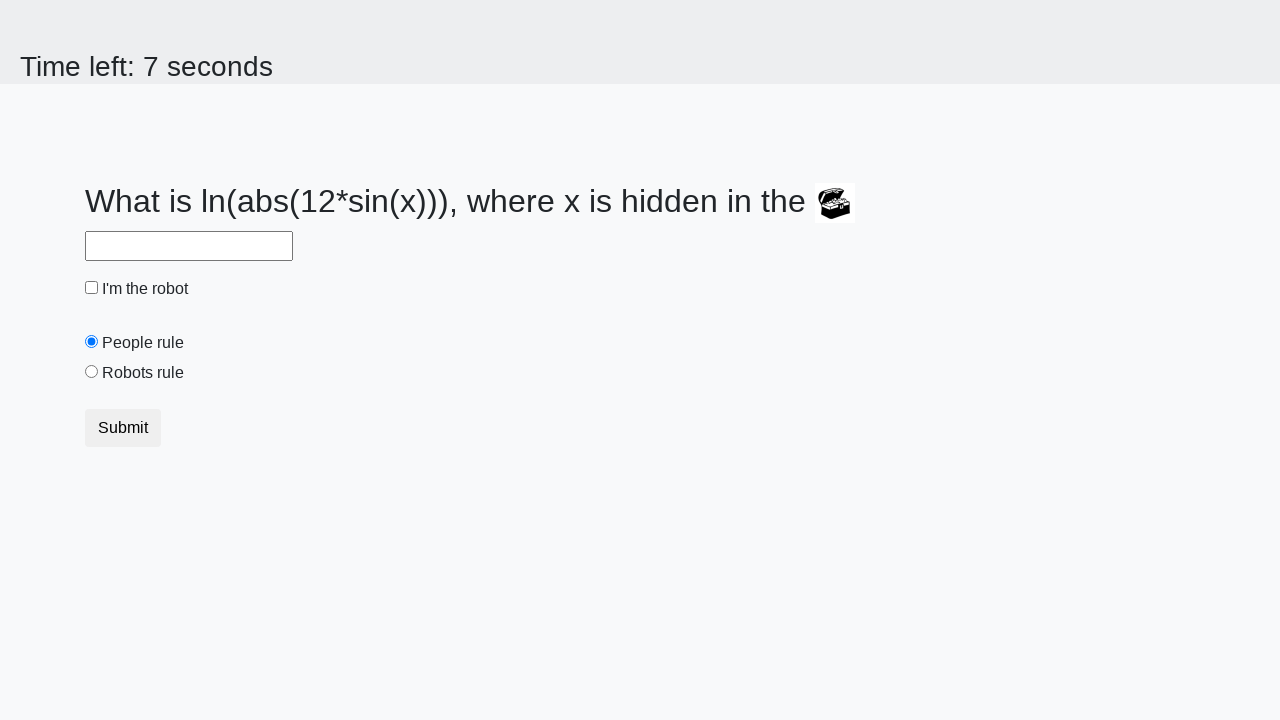